Attempts to create a task with only whitespace and verifies that no task is created.

Starting URL: https://todomvc.com/examples/react/dist/

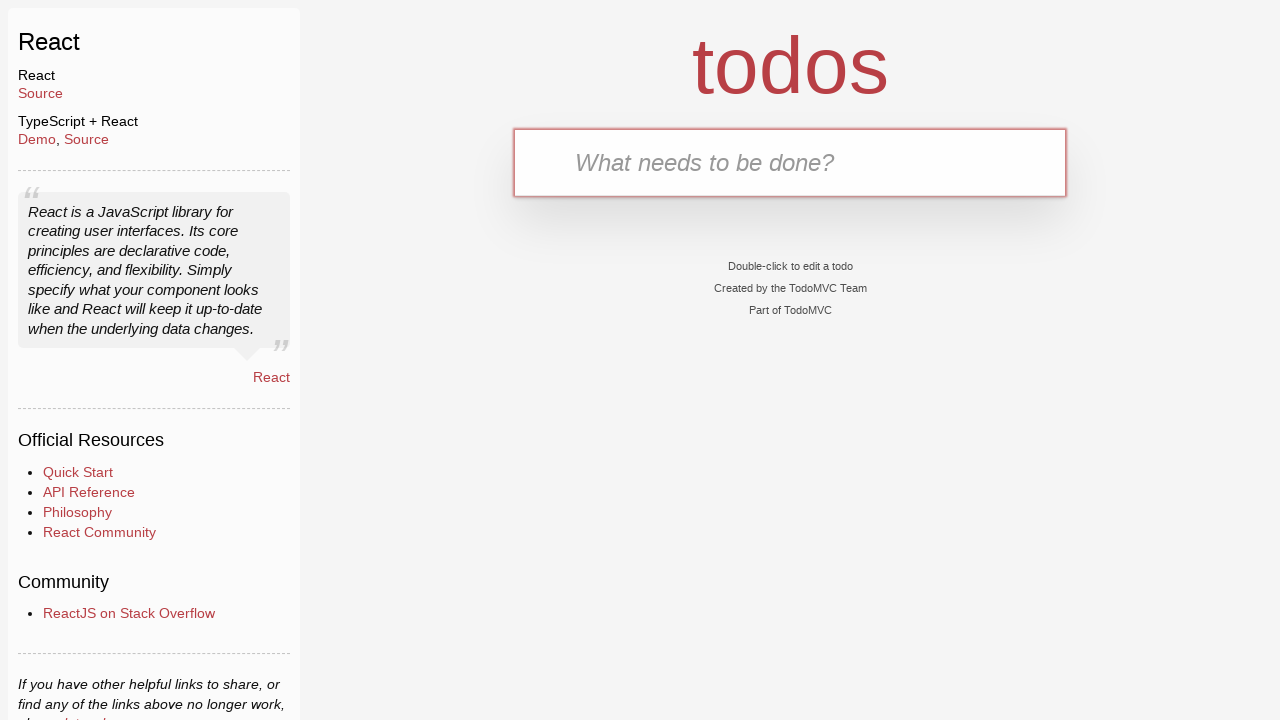

Located todo input field
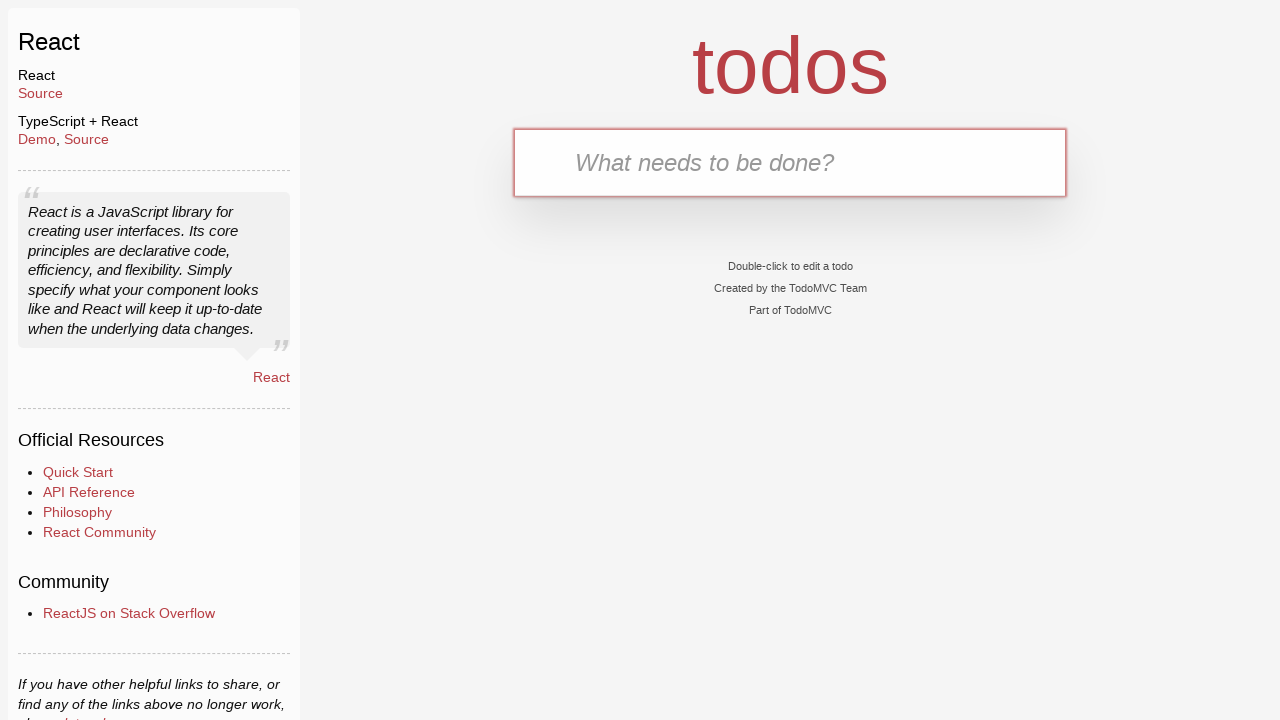

Filled input field with whitespace only on #todo-input
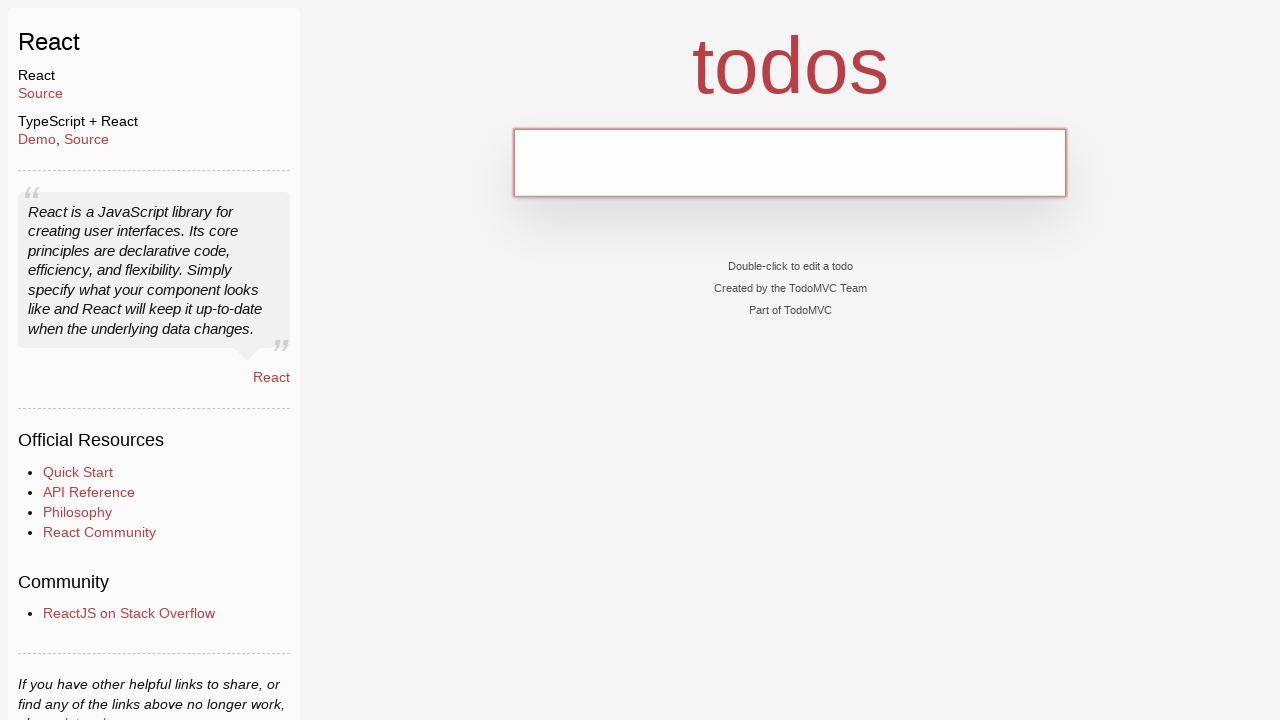

Pressed Enter to attempt task creation on #todo-input
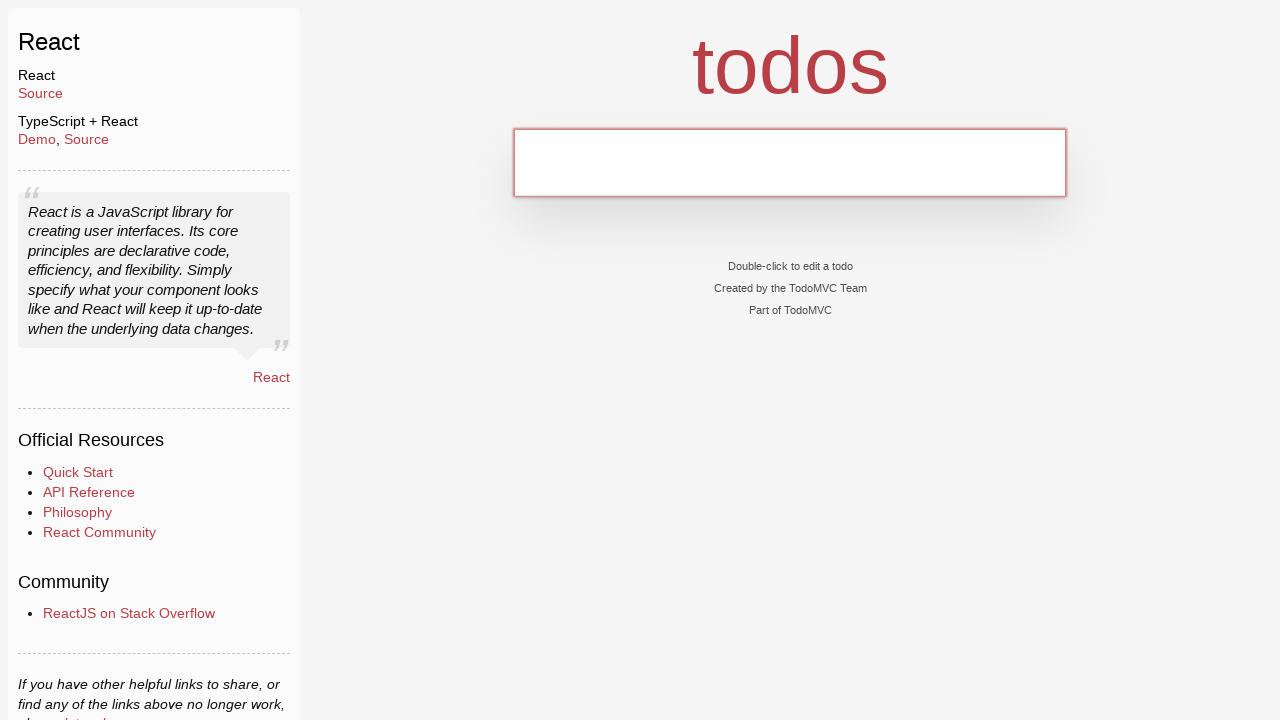

Waited 500ms for potential task creation
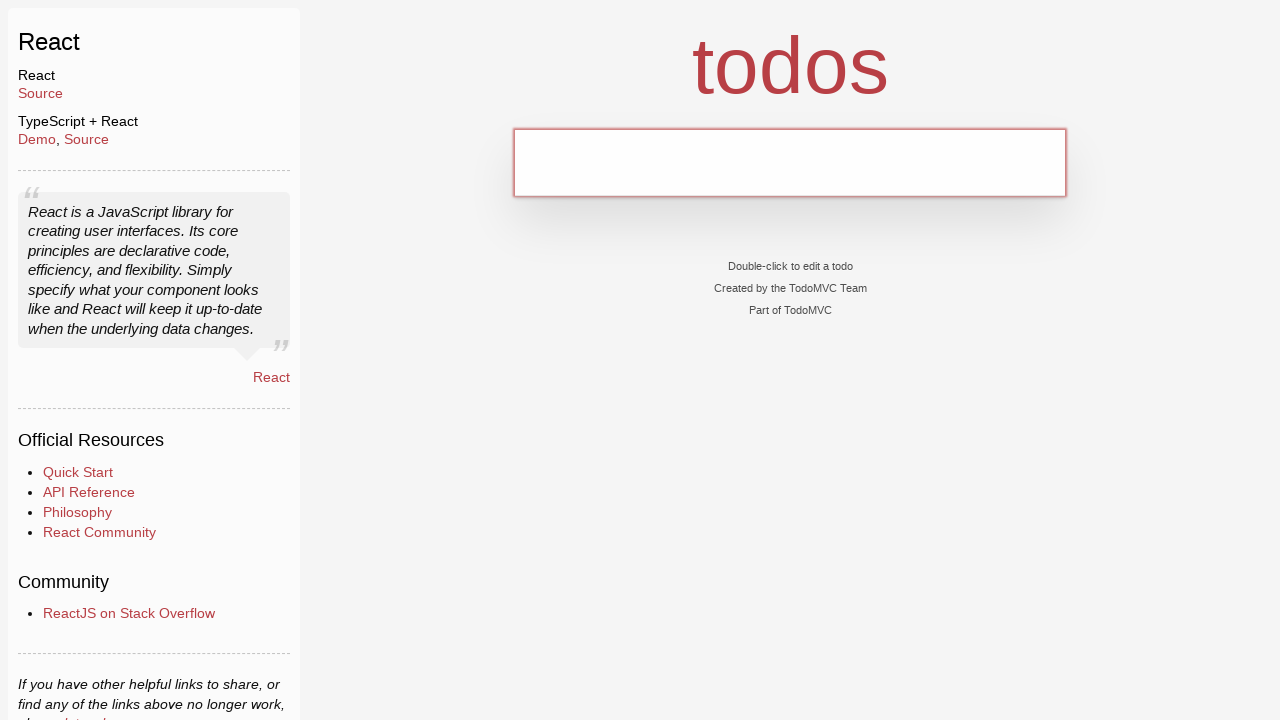

Located all task items on the page
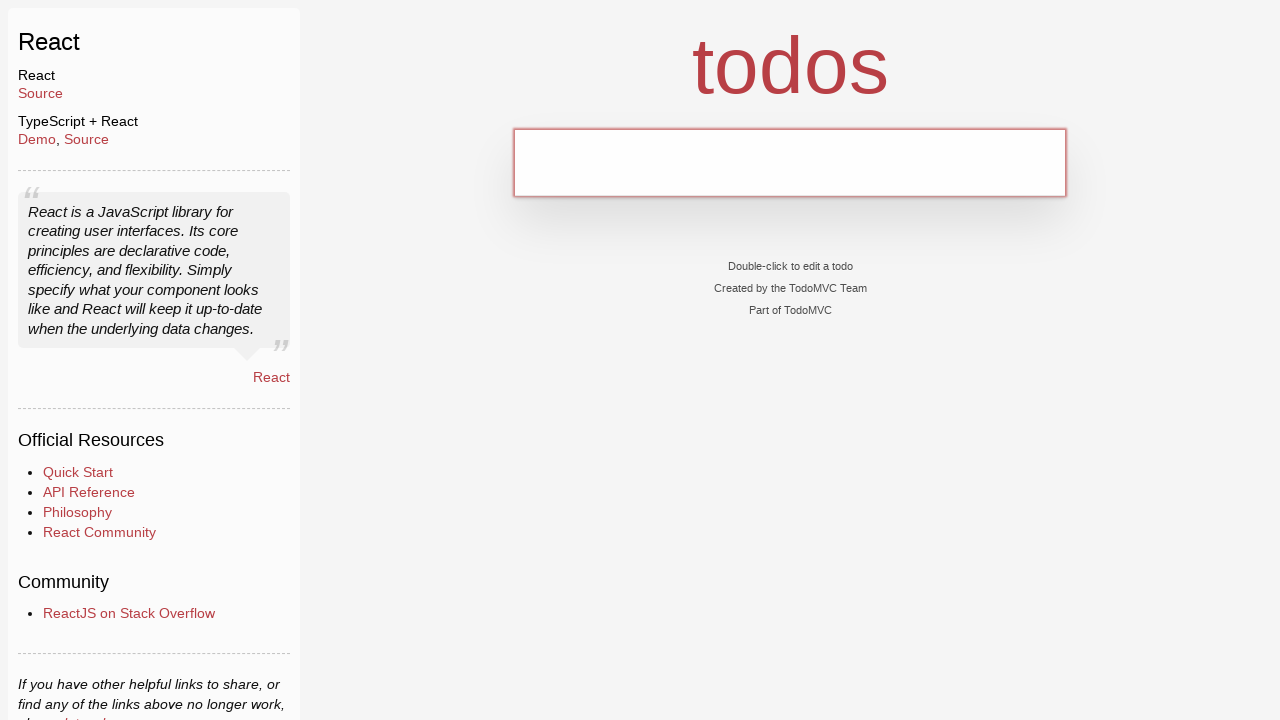

Verified that no tasks were created (count == 0)
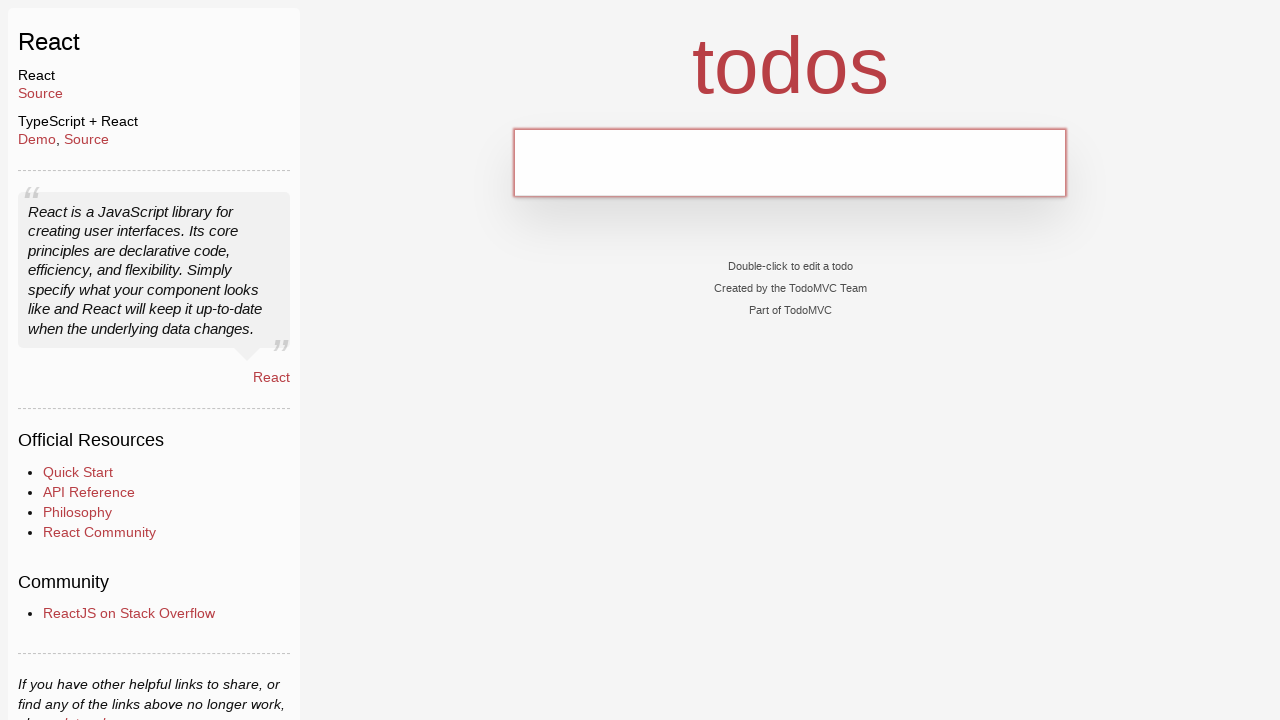

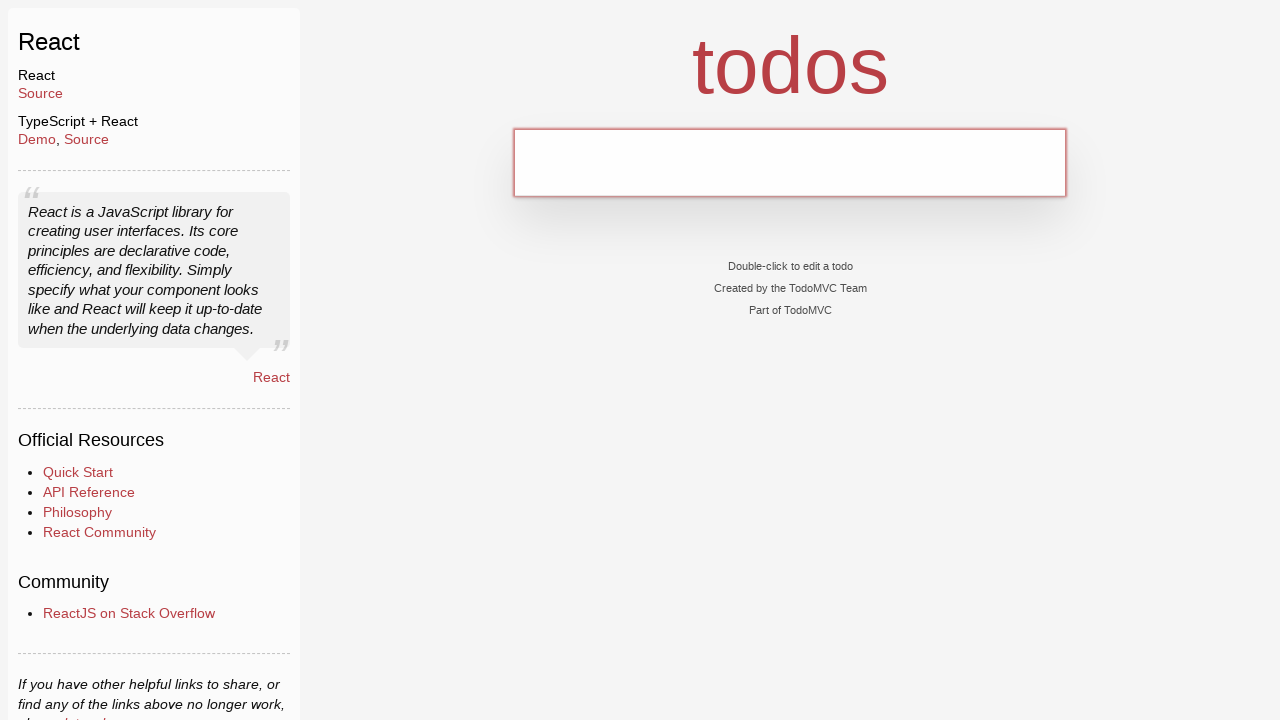